Navigates to the hovers page and locates the avatar figure elements

Starting URL: https://the-internet.herokuapp.com

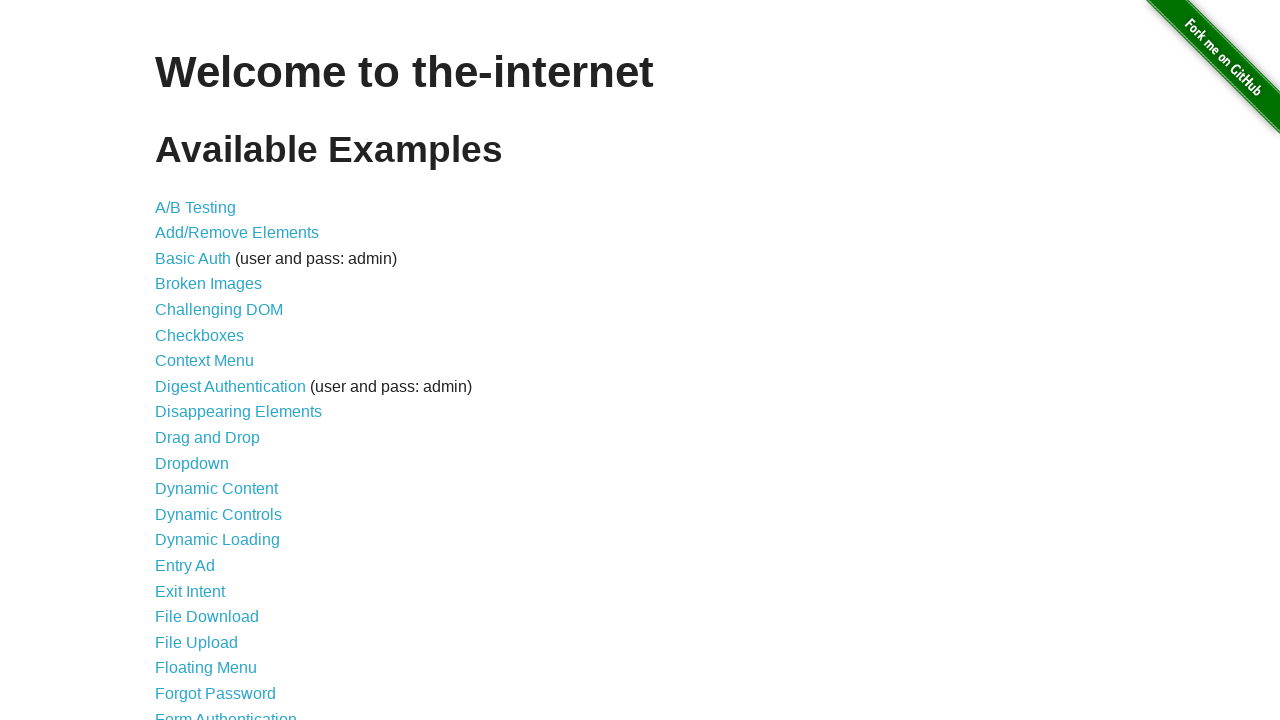

Clicked on Hovers link at (180, 360) on text=Hovers
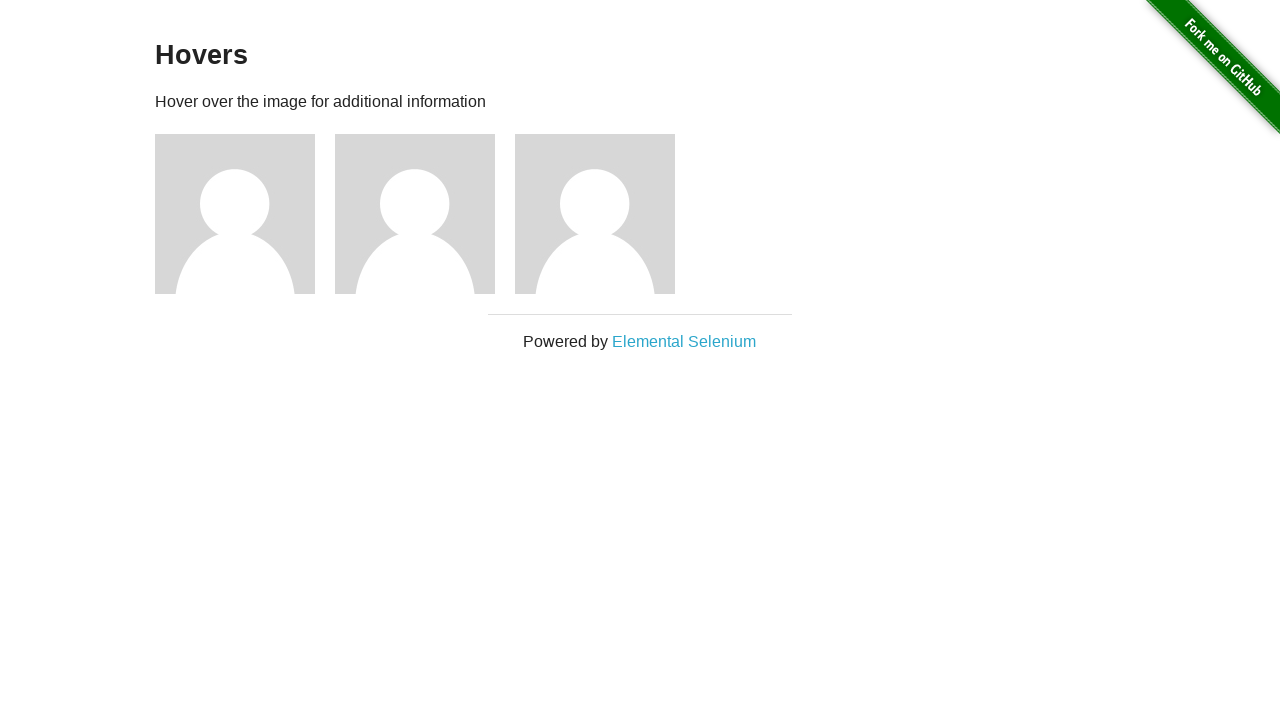

Hovers page loaded
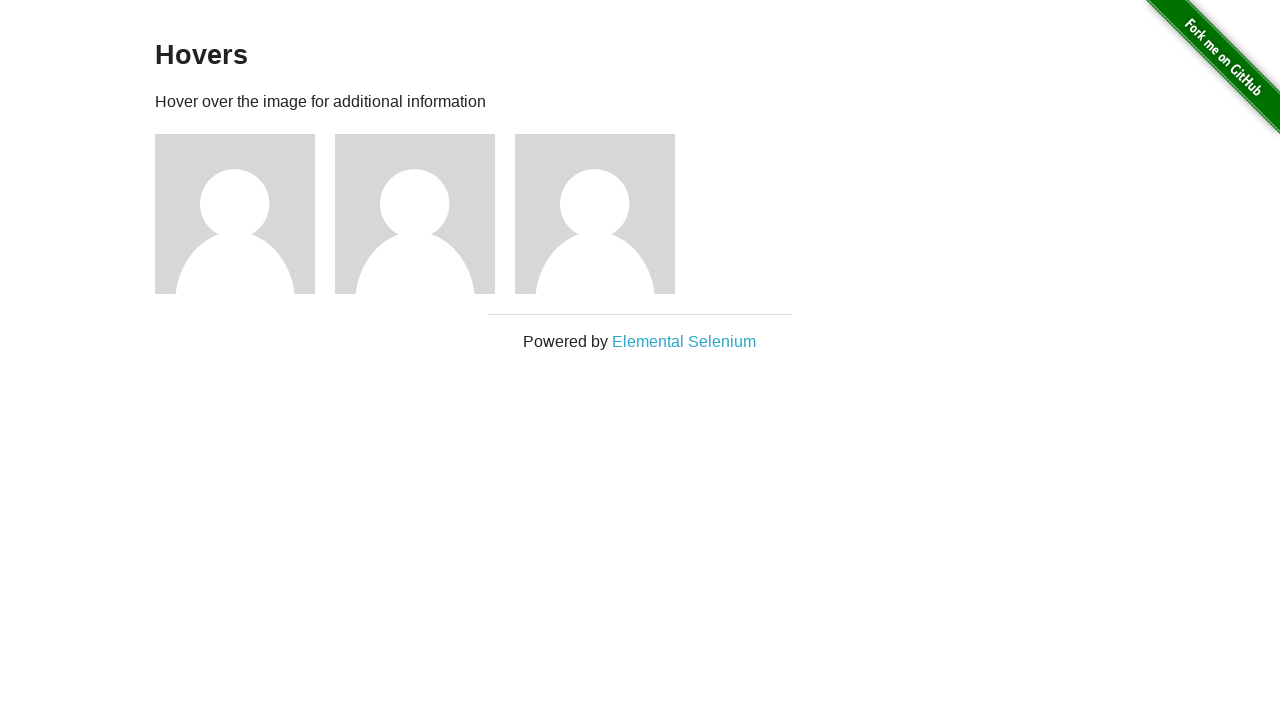

Verified page heading is 'Hovers'
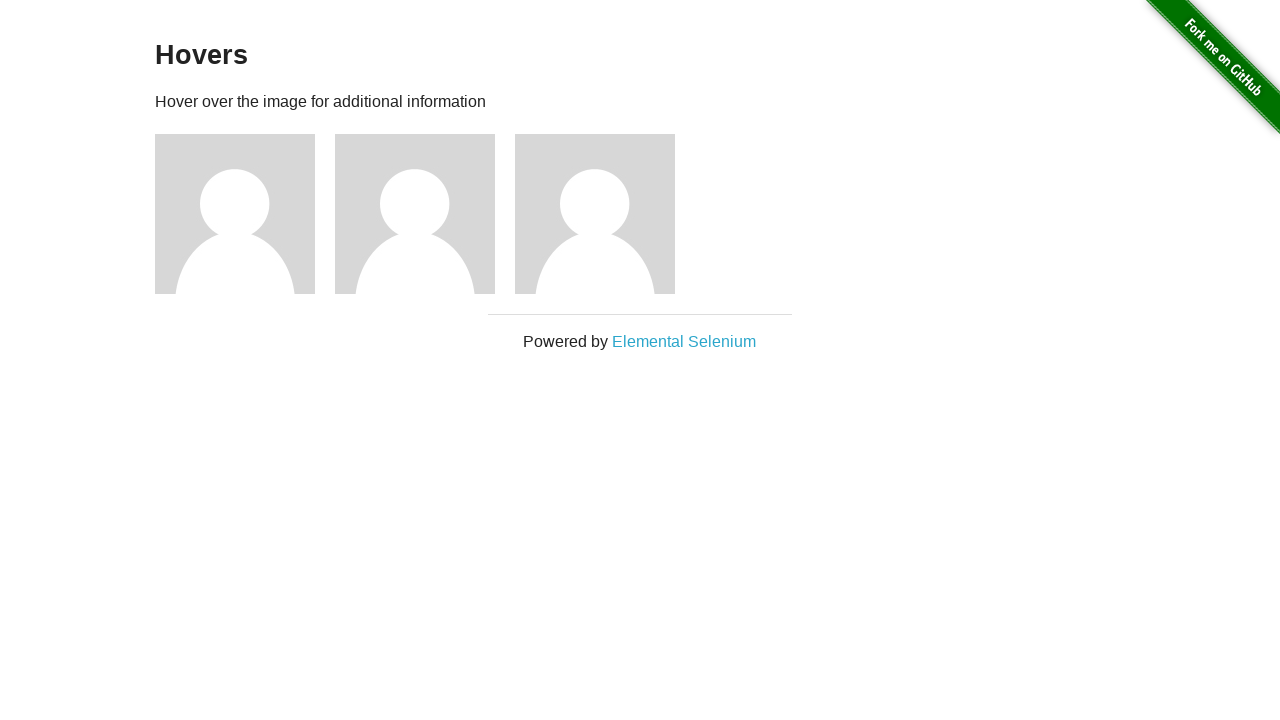

Avatar figure elements are present on the page
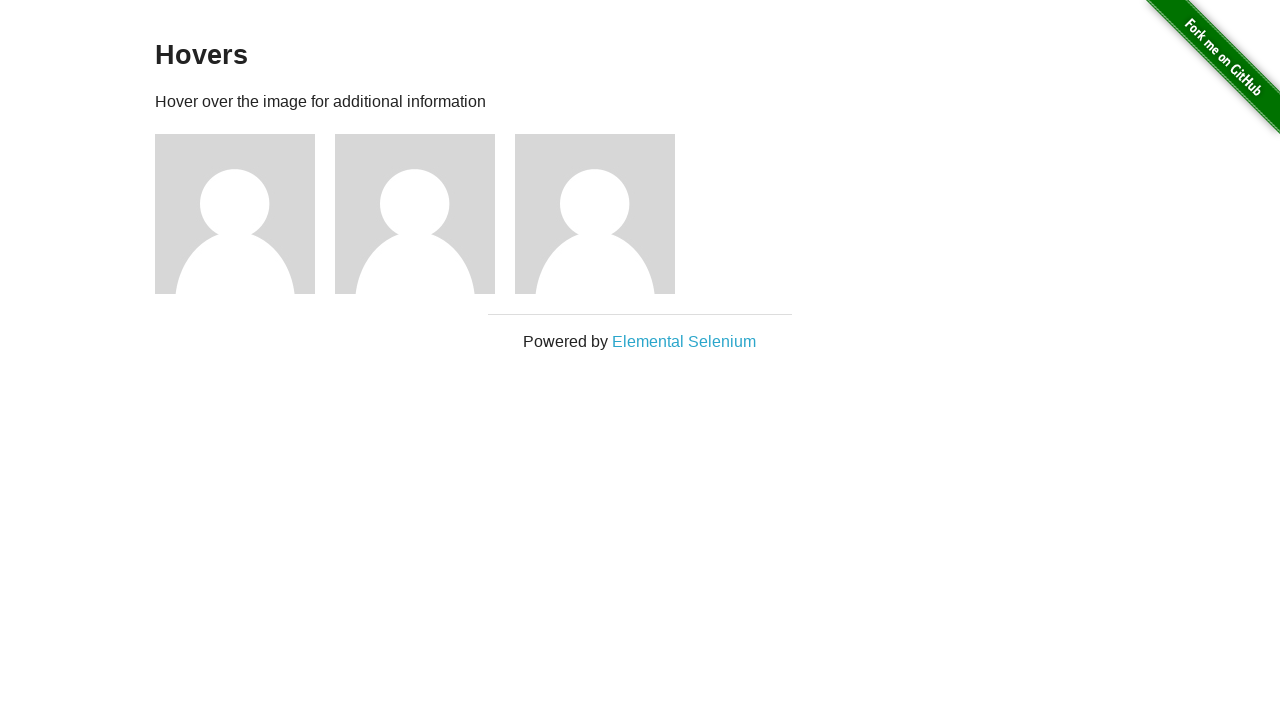

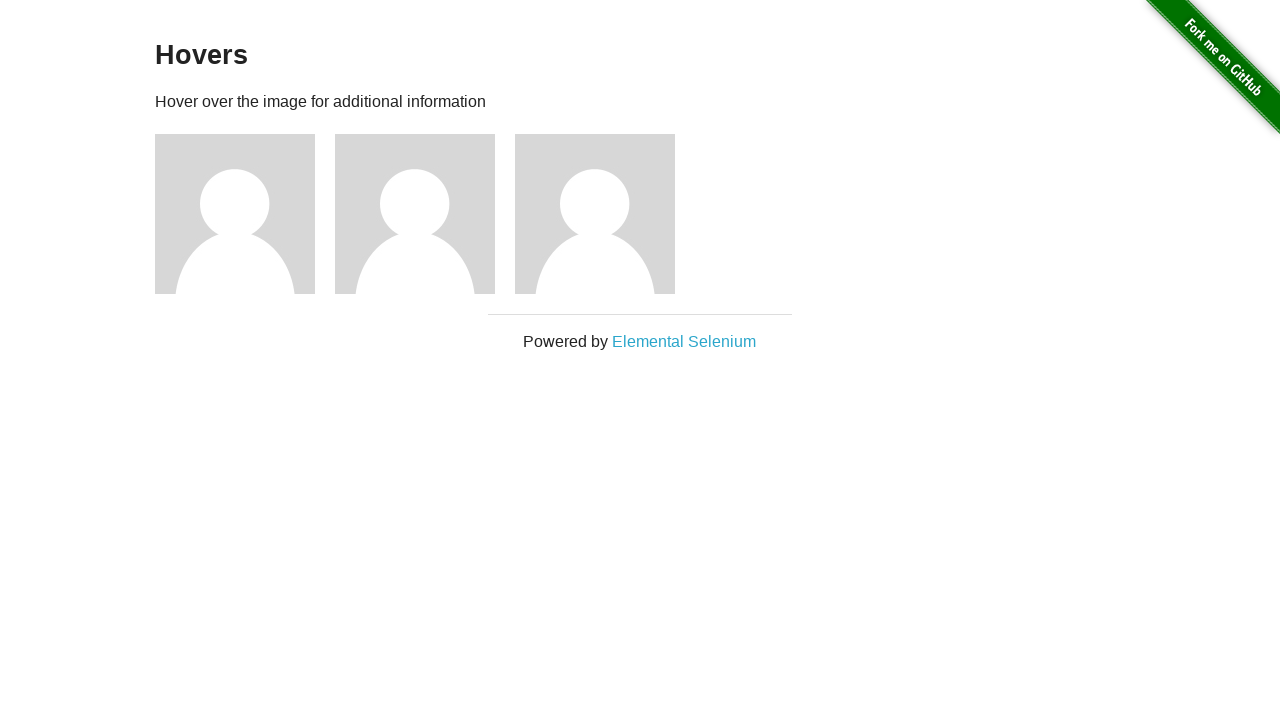